Tests dynamic loading functionality by clicking a button and waiting for the "Hello World!" text to appear

Starting URL: https://automationfc.github.io/dynamic-loading/

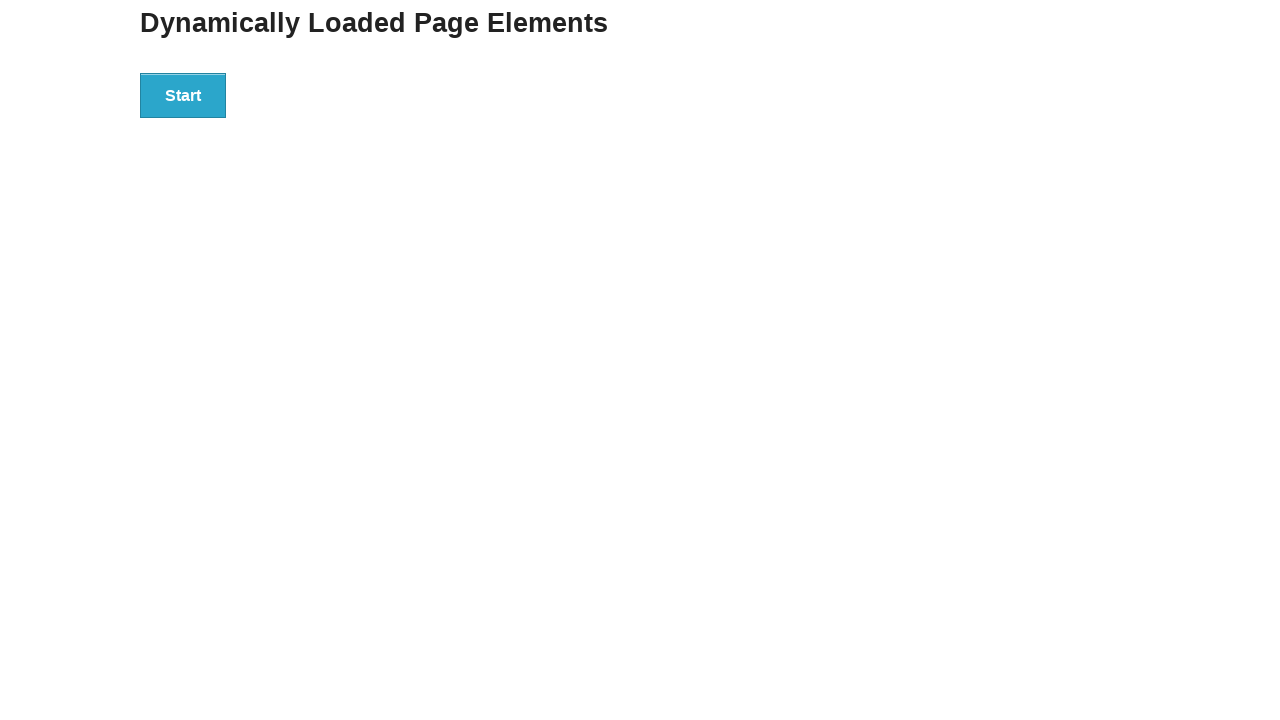

Clicked the start button to initiate dynamic loading at (183, 95) on div.example button
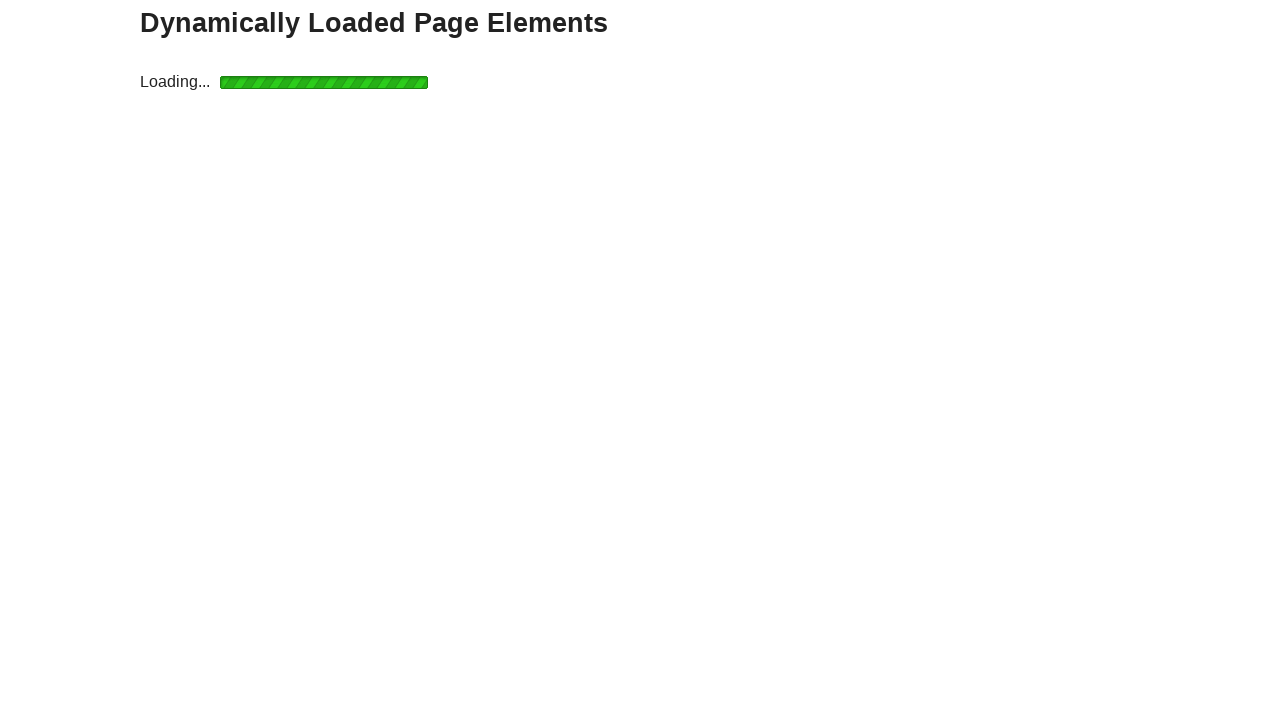

Waited for 'Hello World!' text to appear
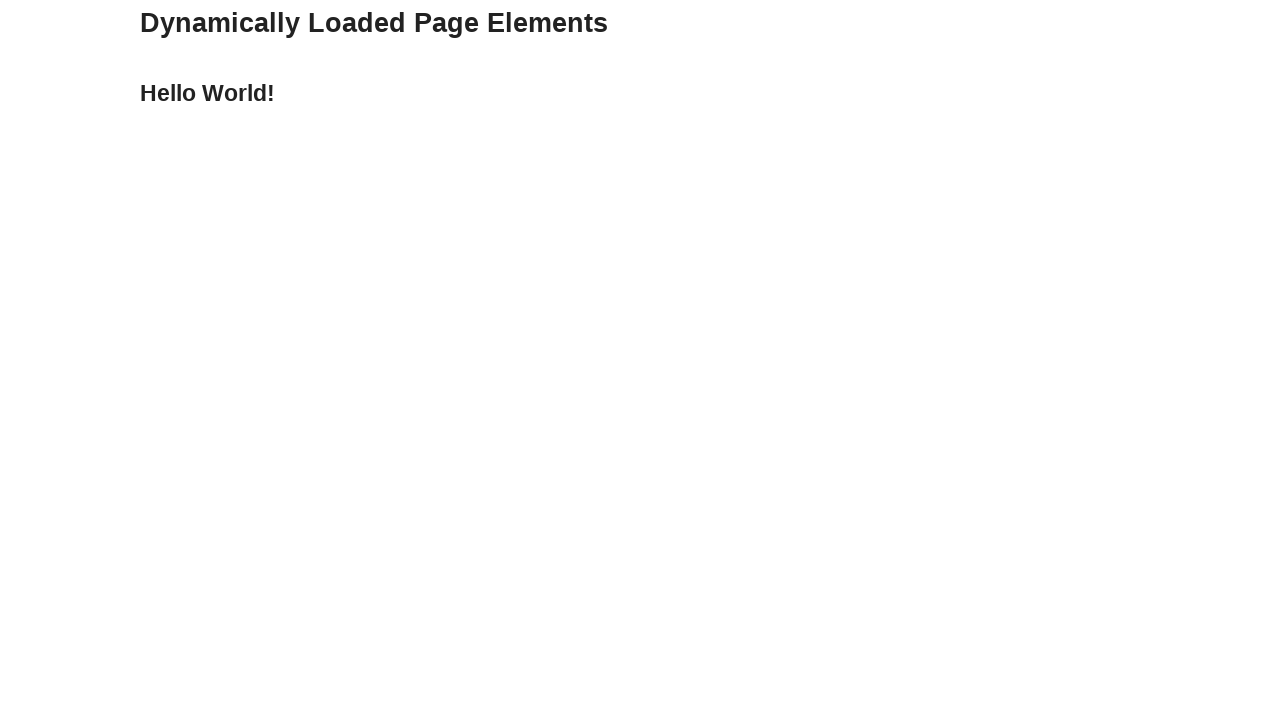

Verified that the text content is 'Hello World!'
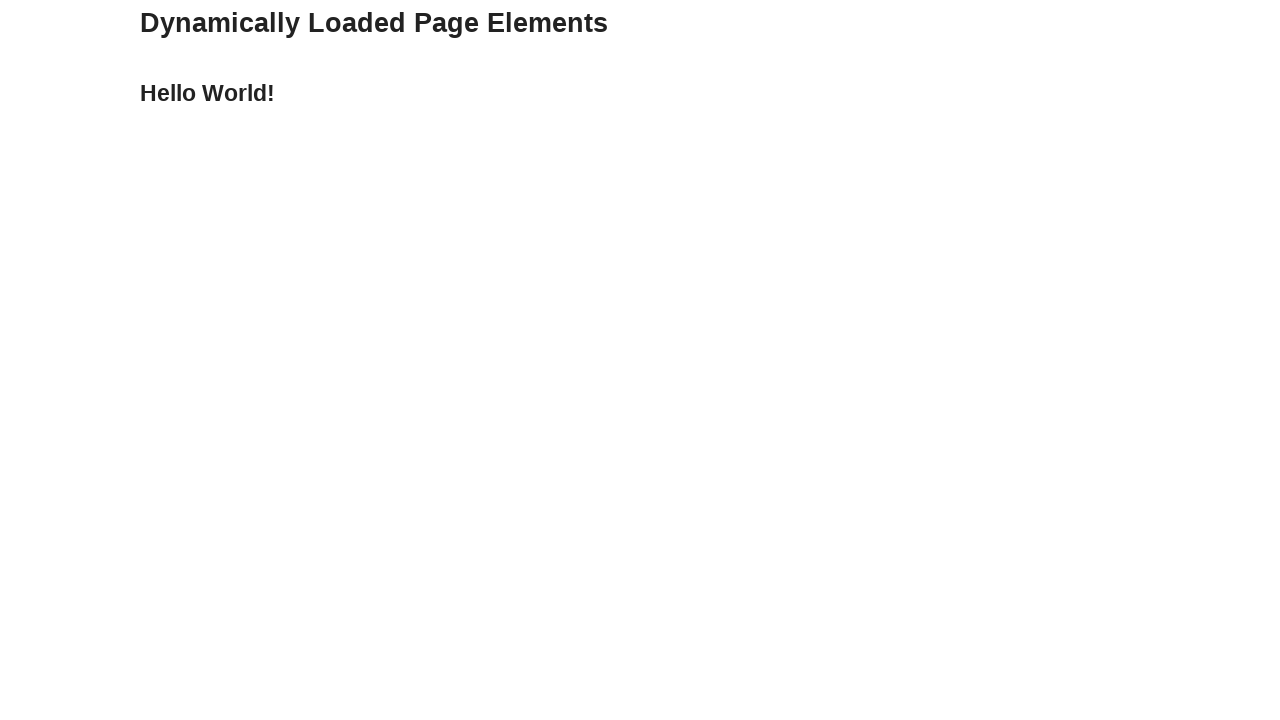

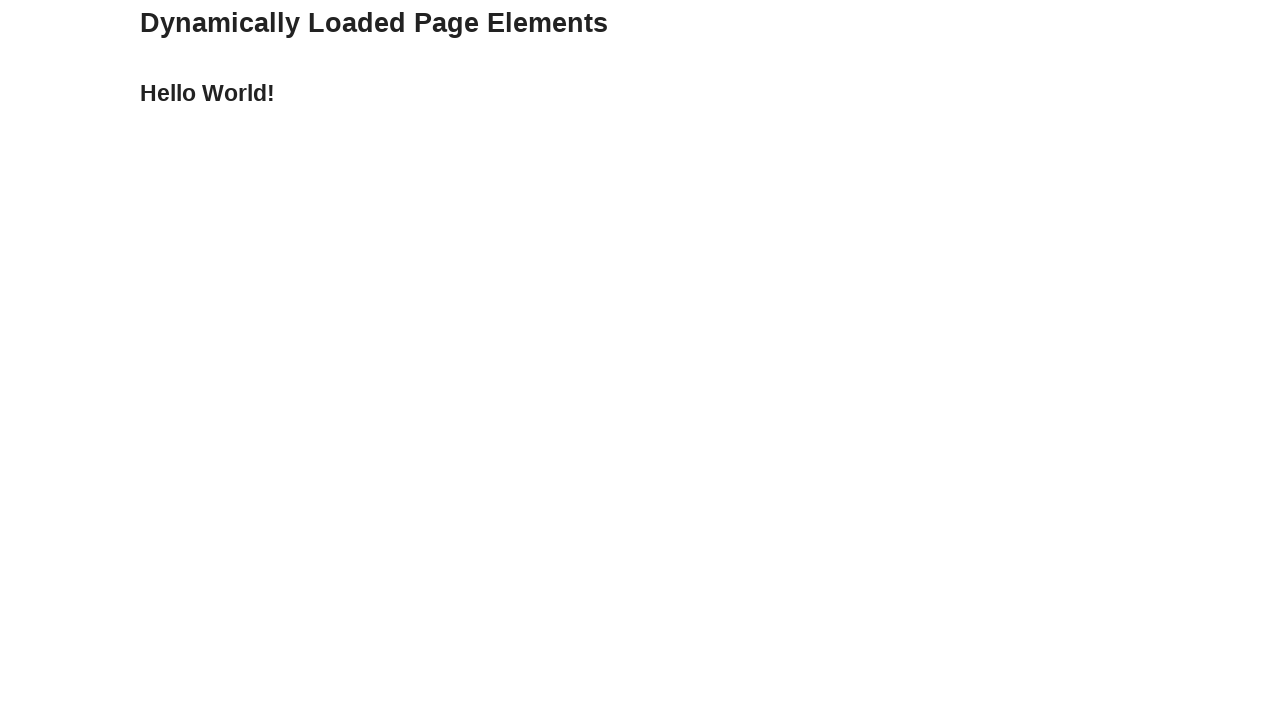